Tests file upload functionality on filebin.net by selecting a file through the file input field

Starting URL: https://filebin.net/

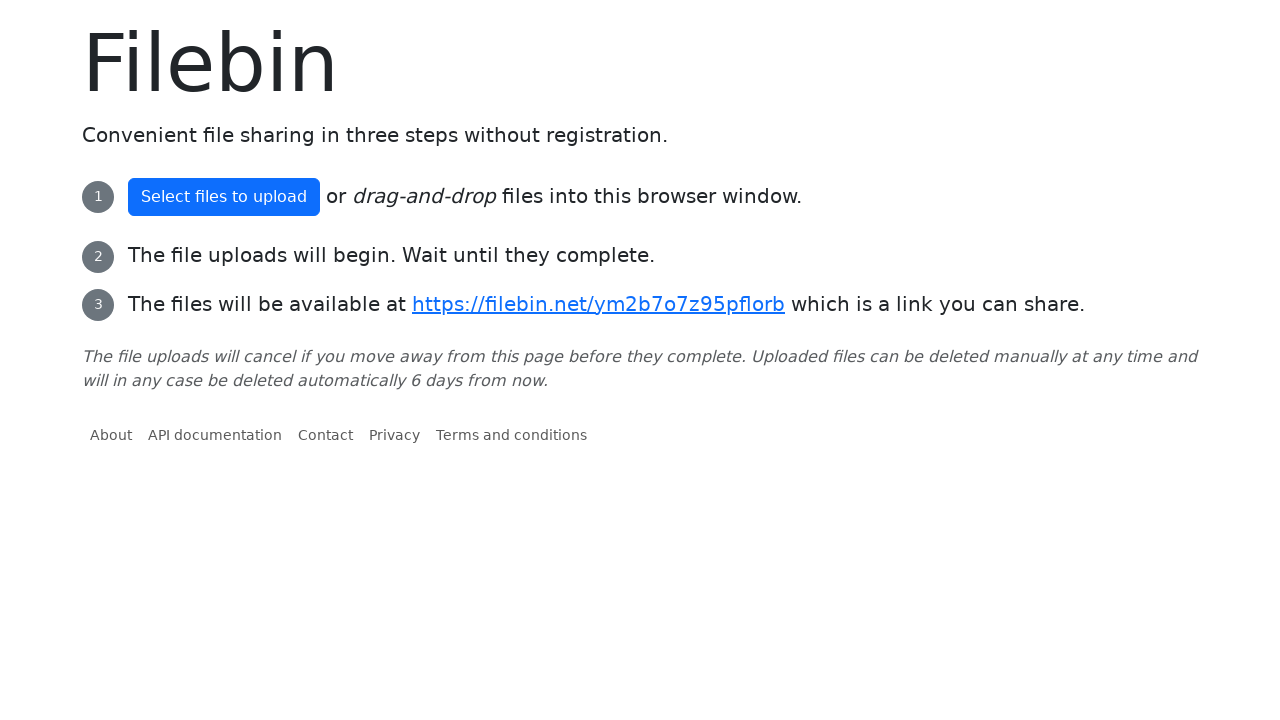

Created temporary test file for upload
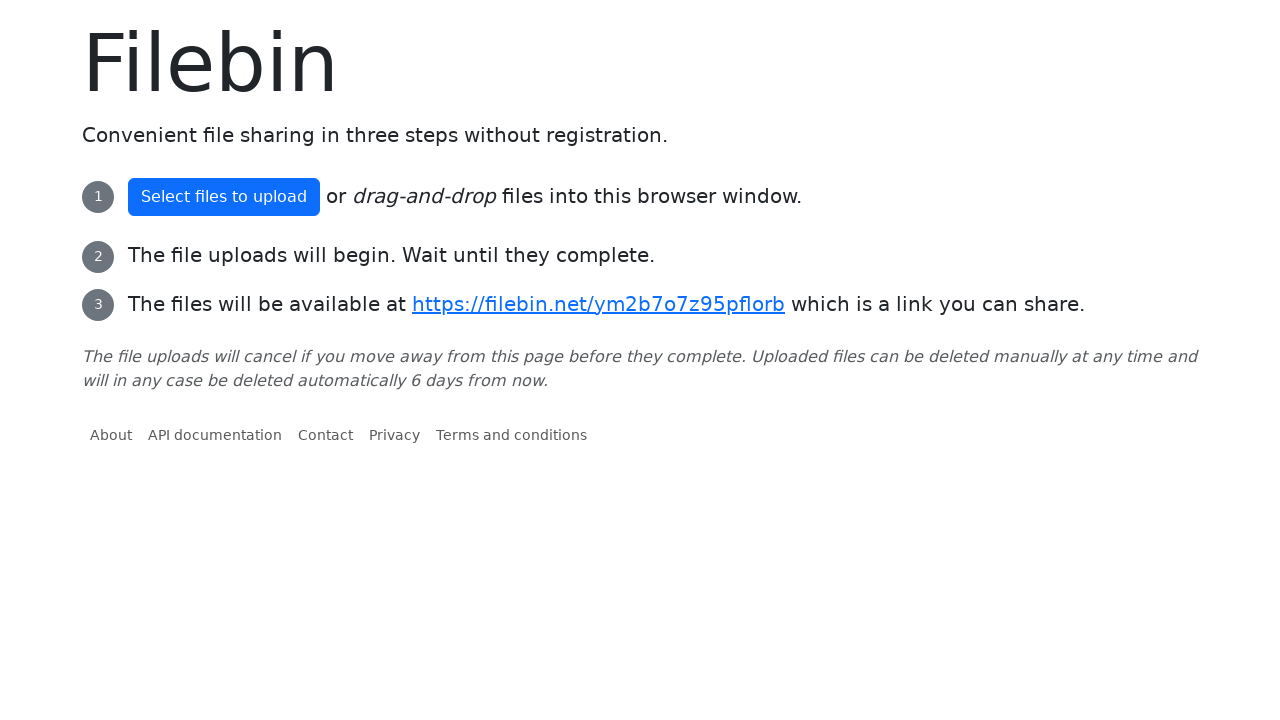

Selected file through file input field
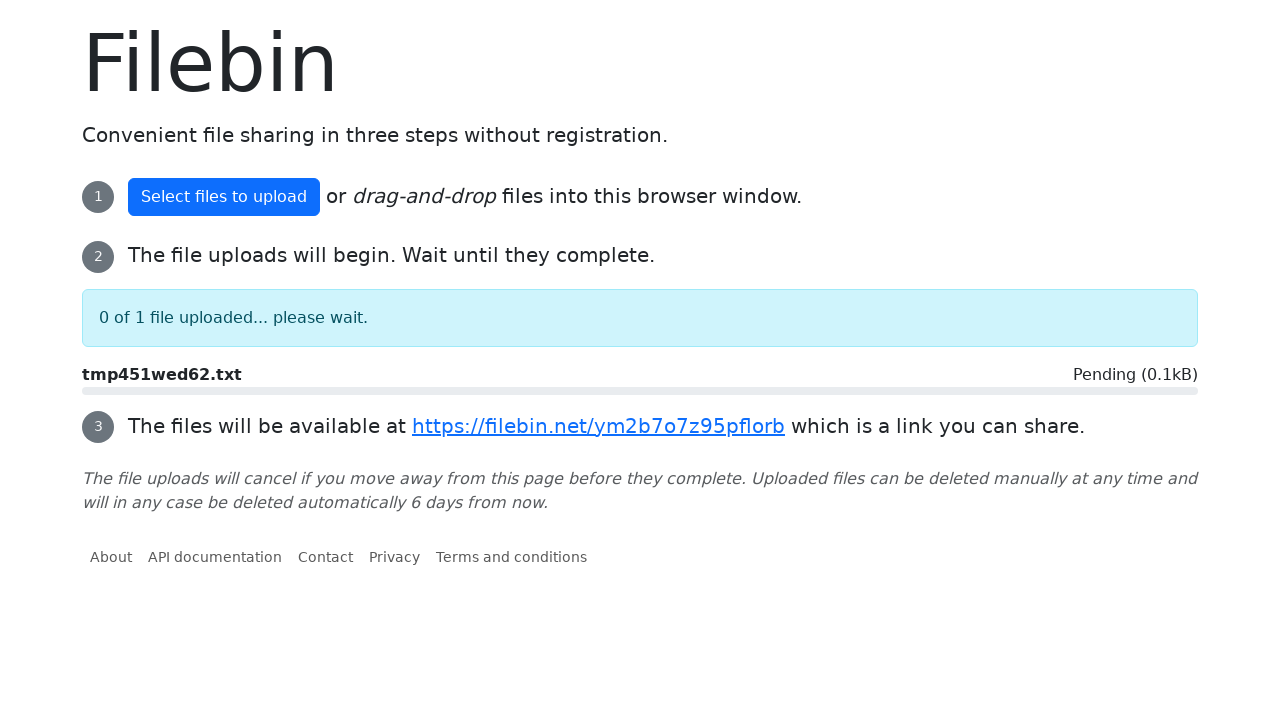

Waited for upload to process
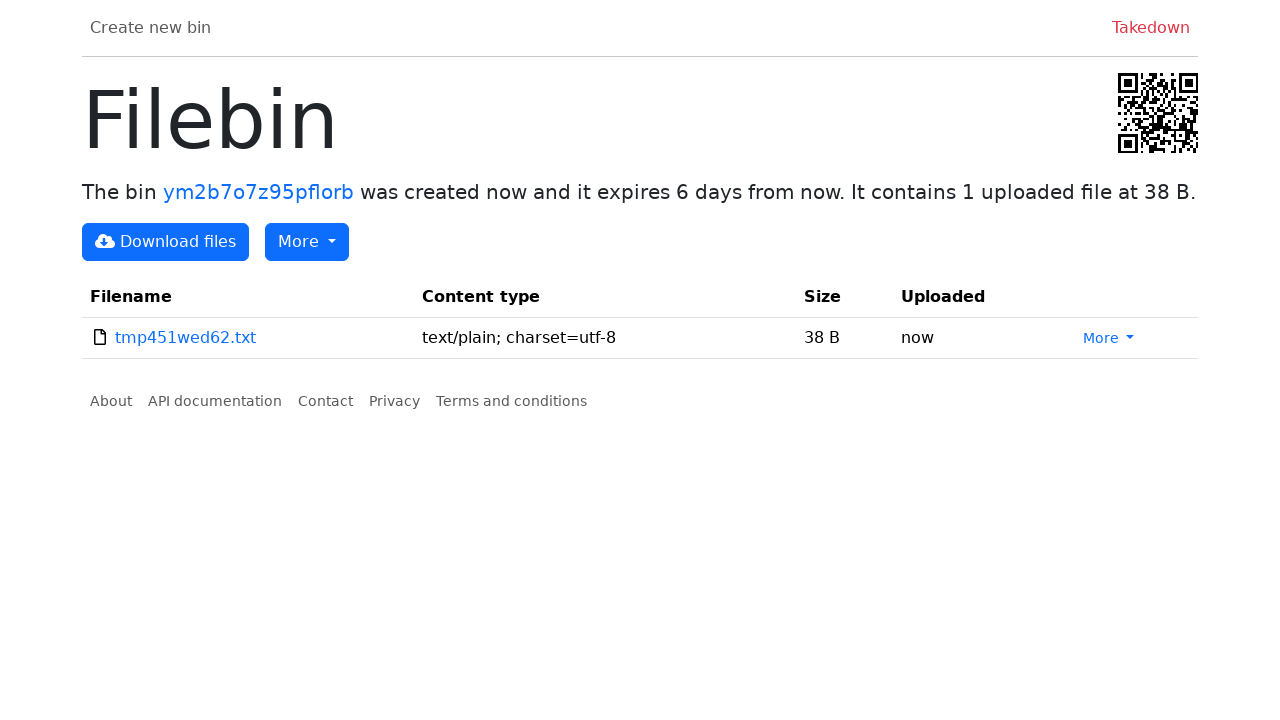

Cleaned up temporary test file
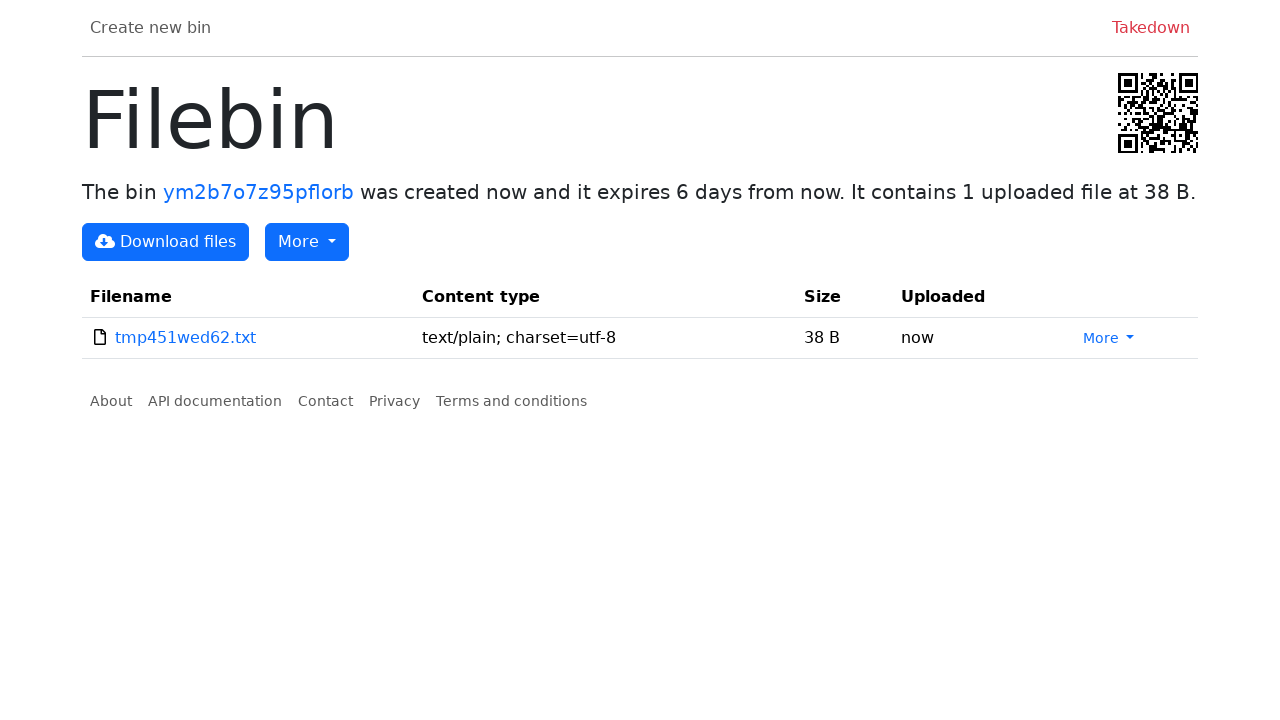

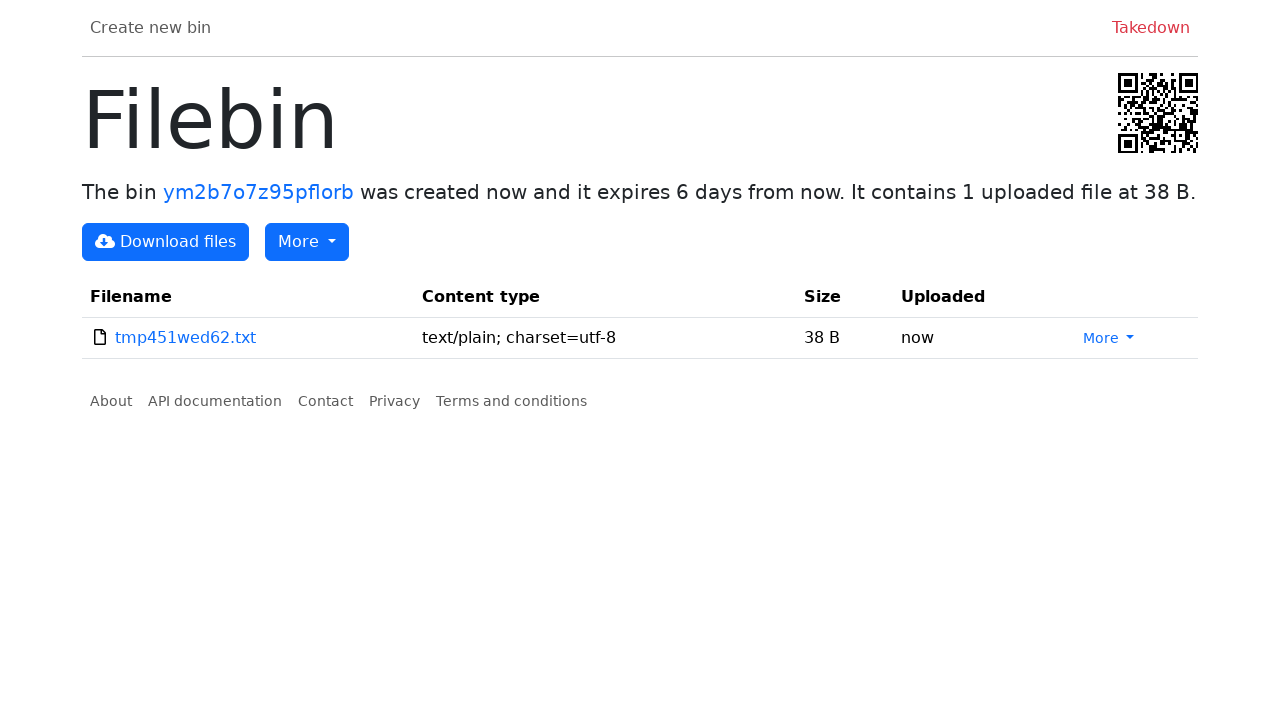